Searches for books on the DemoQA bookstore by entering a search query in the search box

Starting URL: https://demoqa.com/books

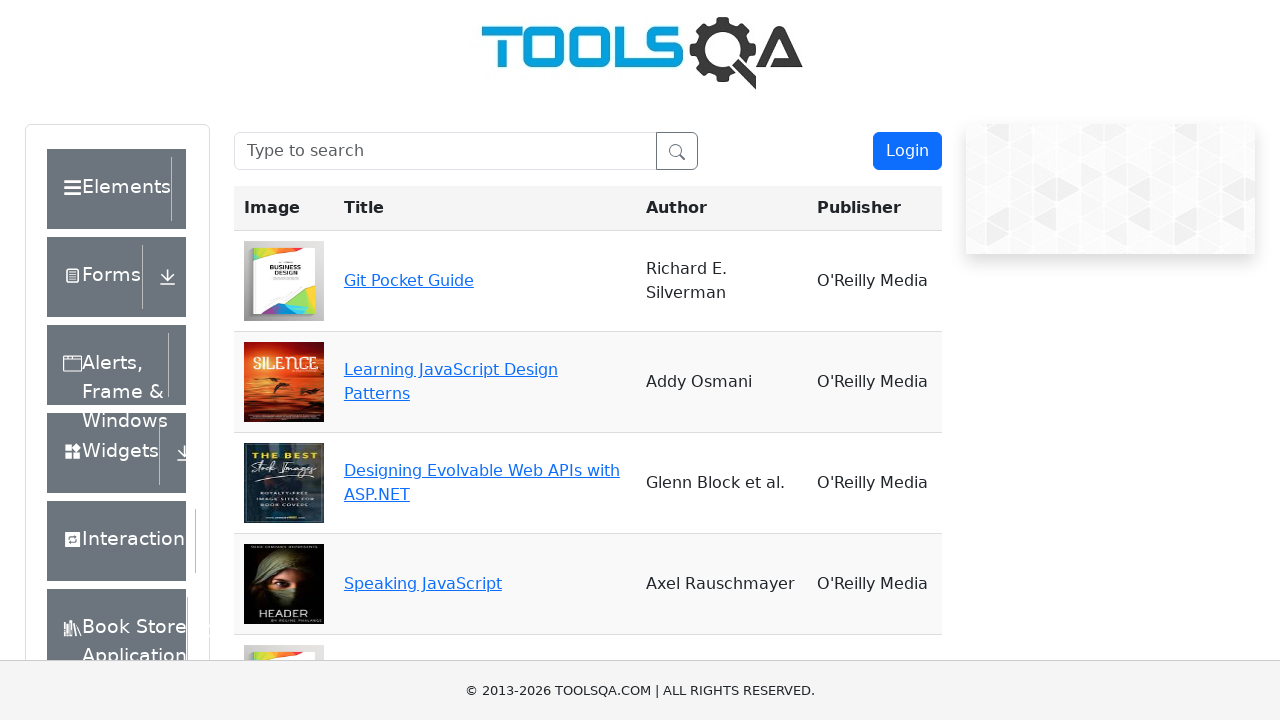

Clicked on the search box at (445, 151) on #searchBox
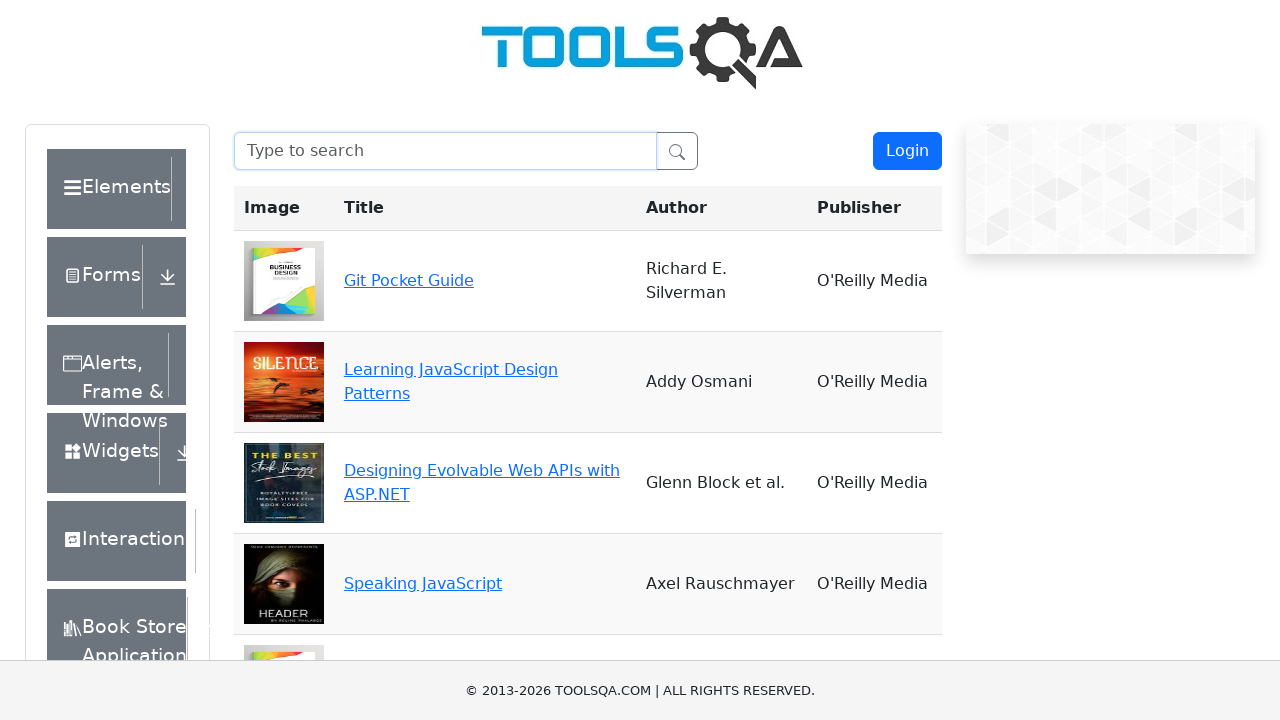

Entered 'JavaScript Guide' in the search box on #searchBox
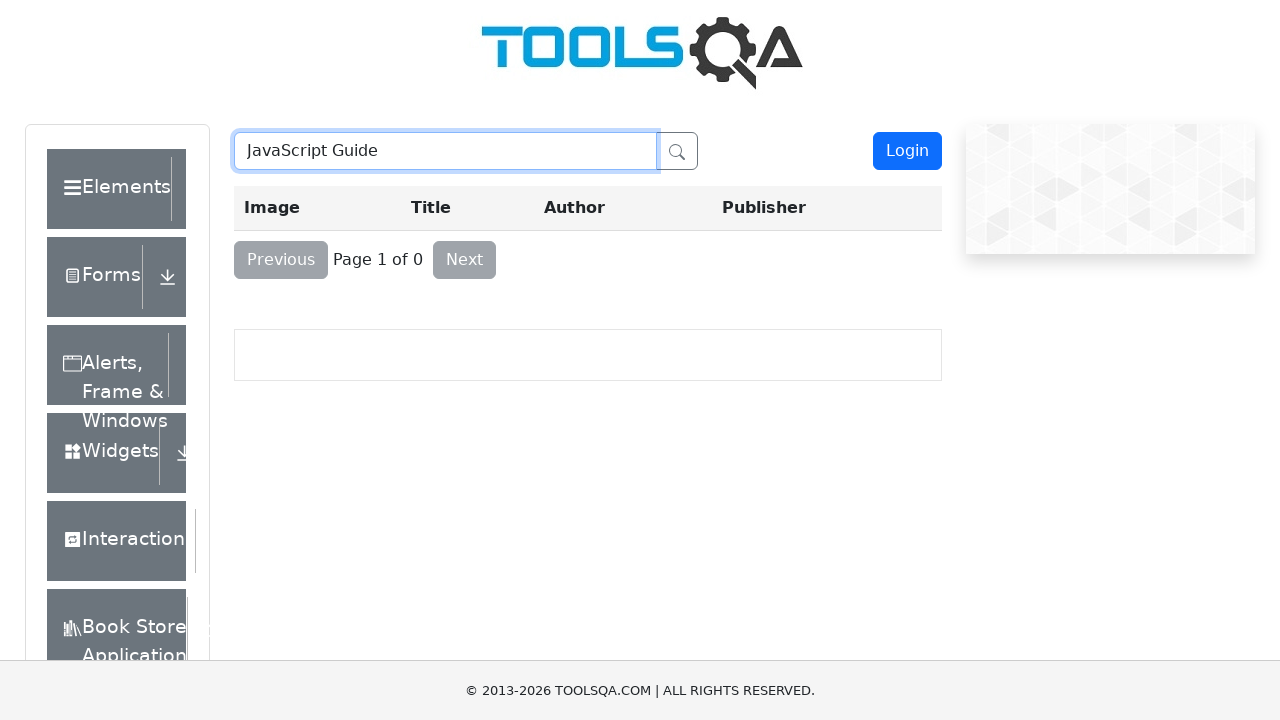

Scrolled down 250 pixels to view search results
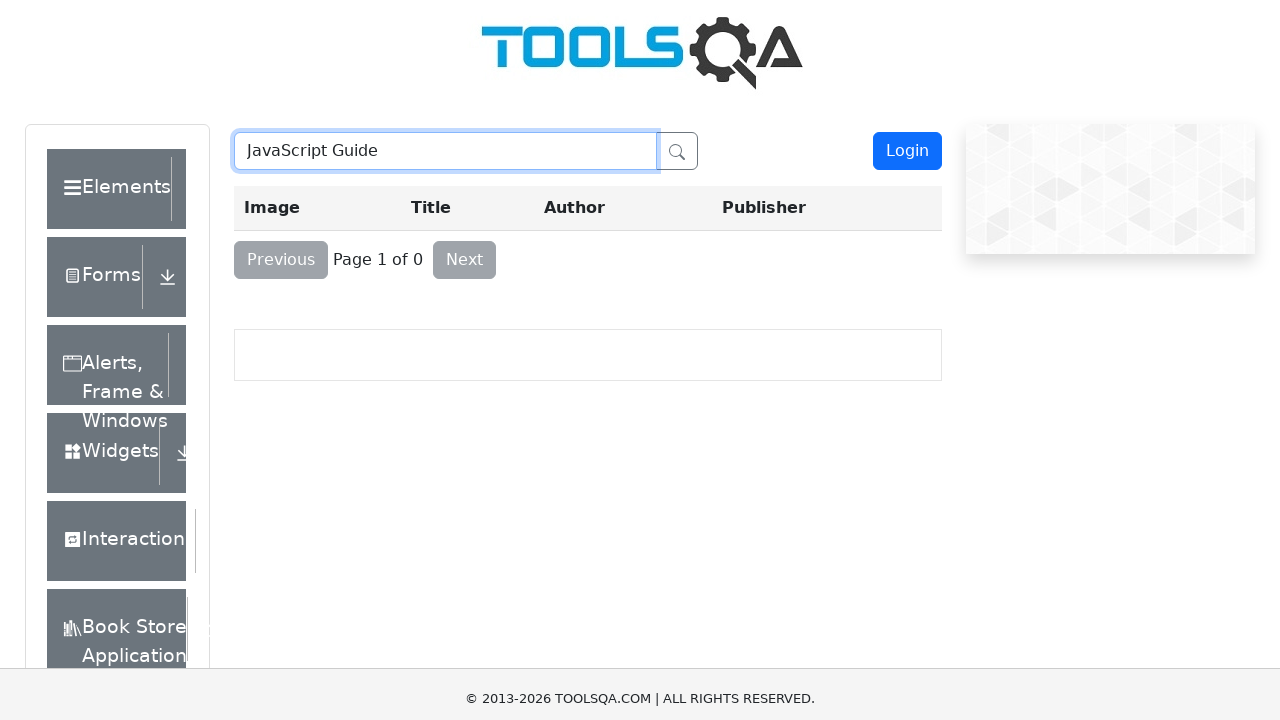

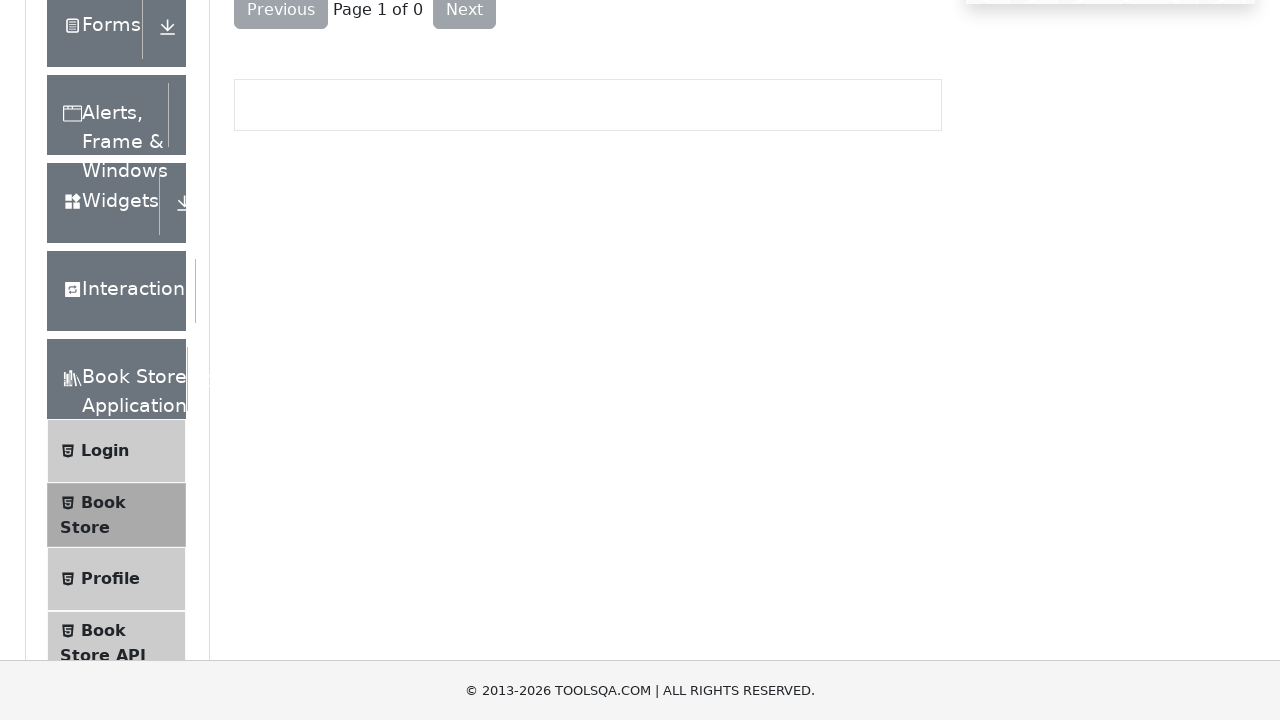